Tests the Add/Remove Elements functionality by clicking the Add Element button, verifying the Delete button appears, clicking Delete, and verifying the page heading is visible.

Starting URL: https://the-internet.herokuapp.com/add_remove_elements/

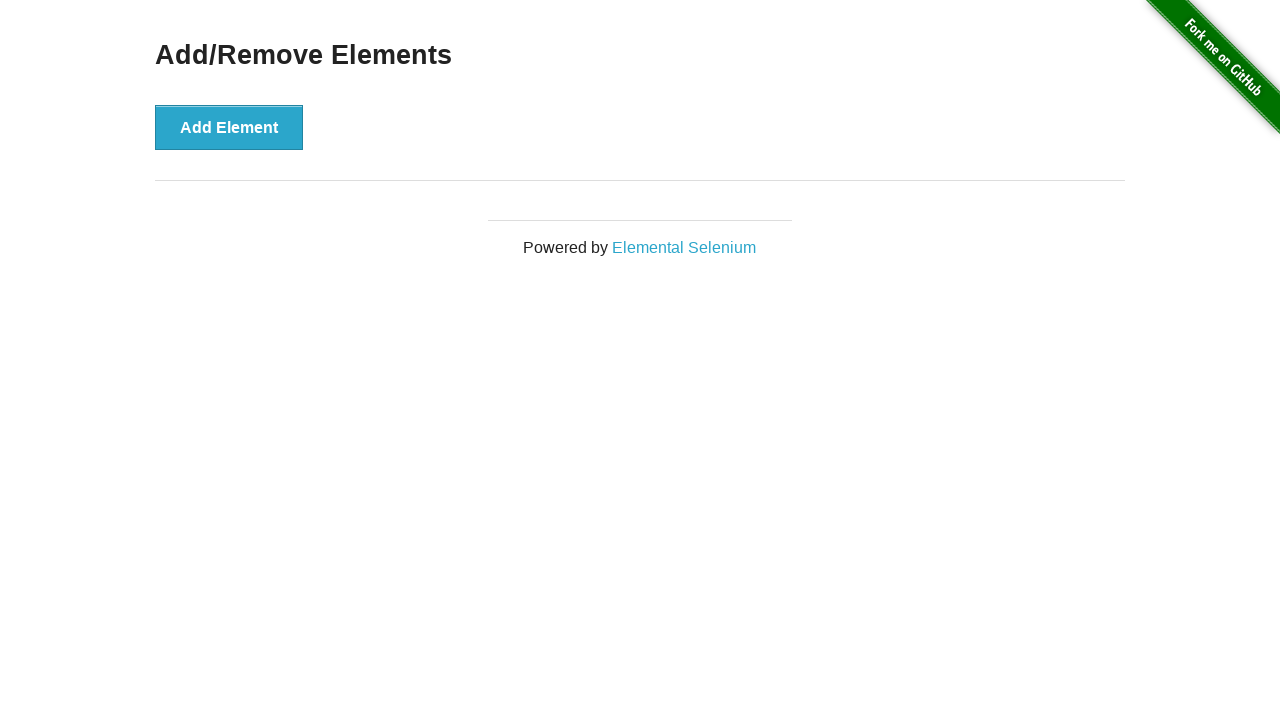

Clicked Add Element button at (229, 127) on button[onclick='addElement()']
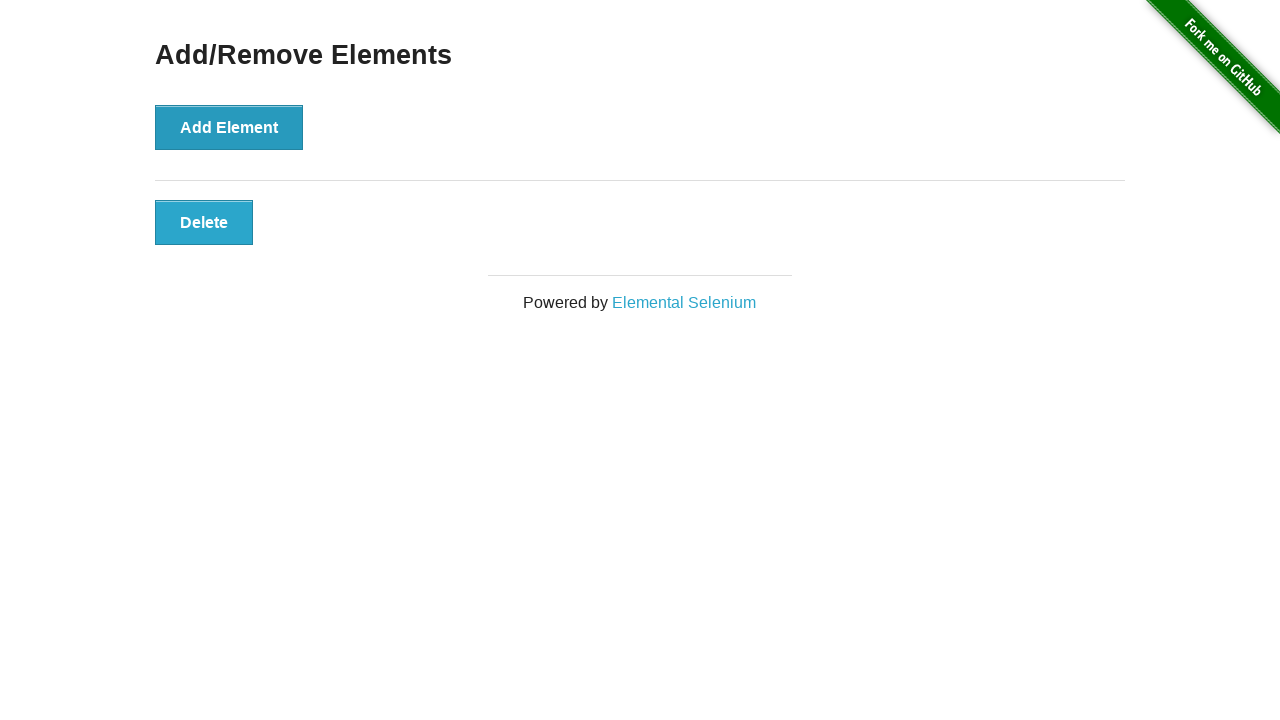

Delete button appeared and is ready
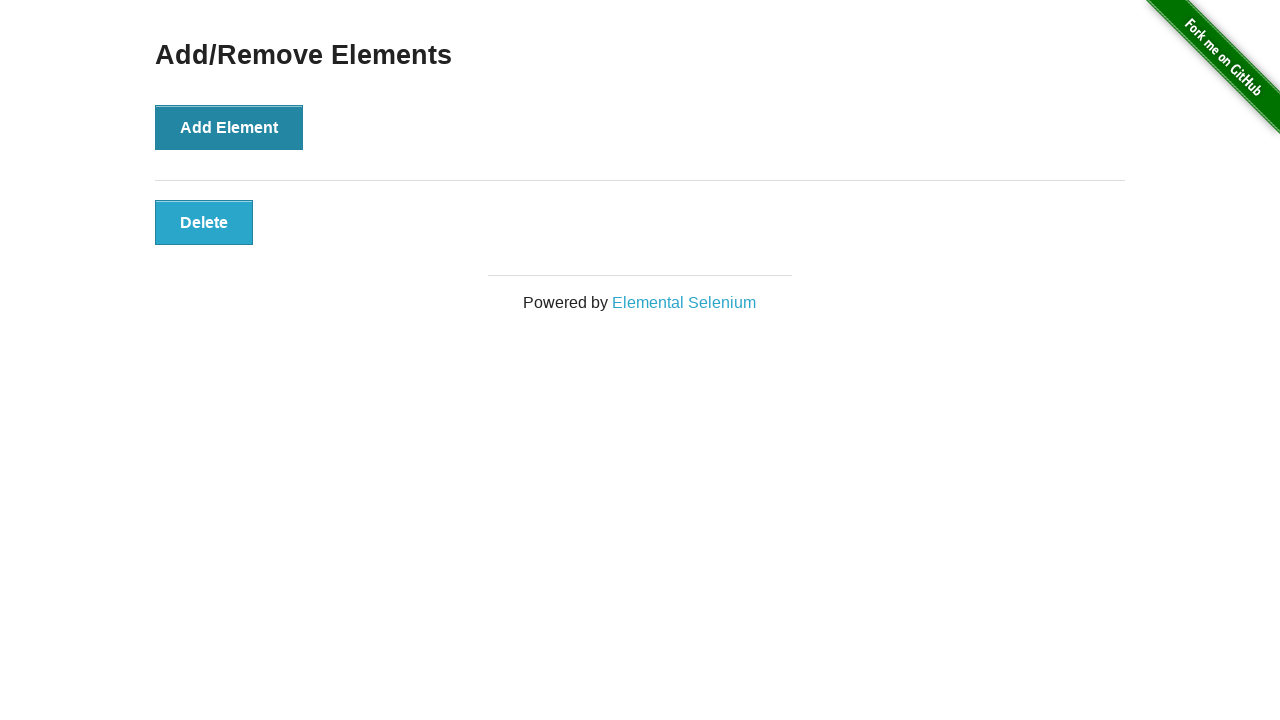

Located the Delete button element
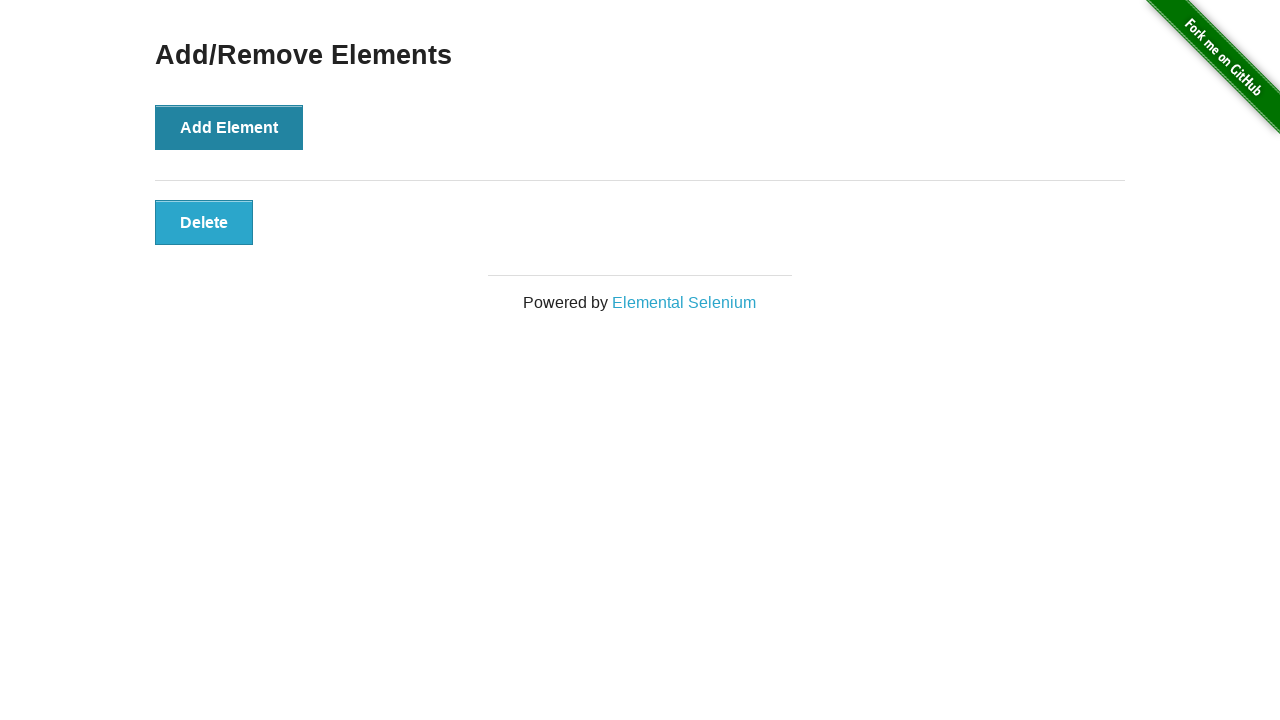

Verified Delete button is visible
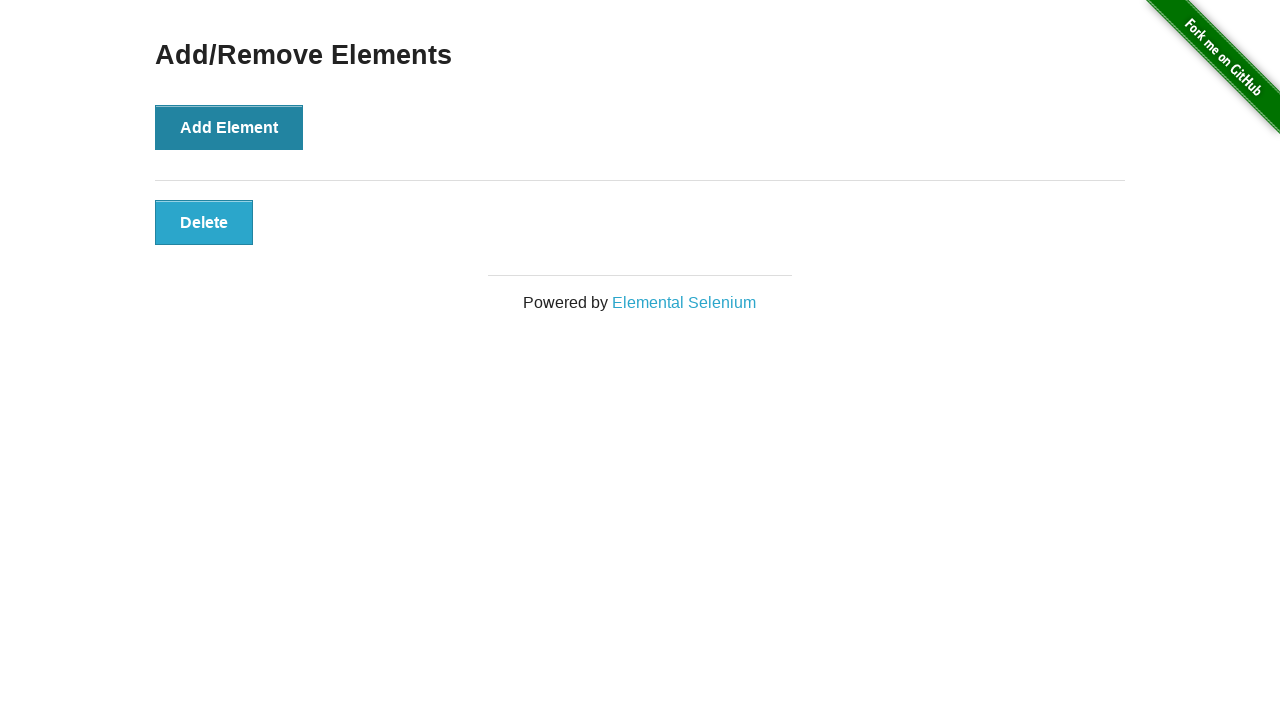

Clicked Delete button at (204, 222) on button[onclick='deleteElement()']
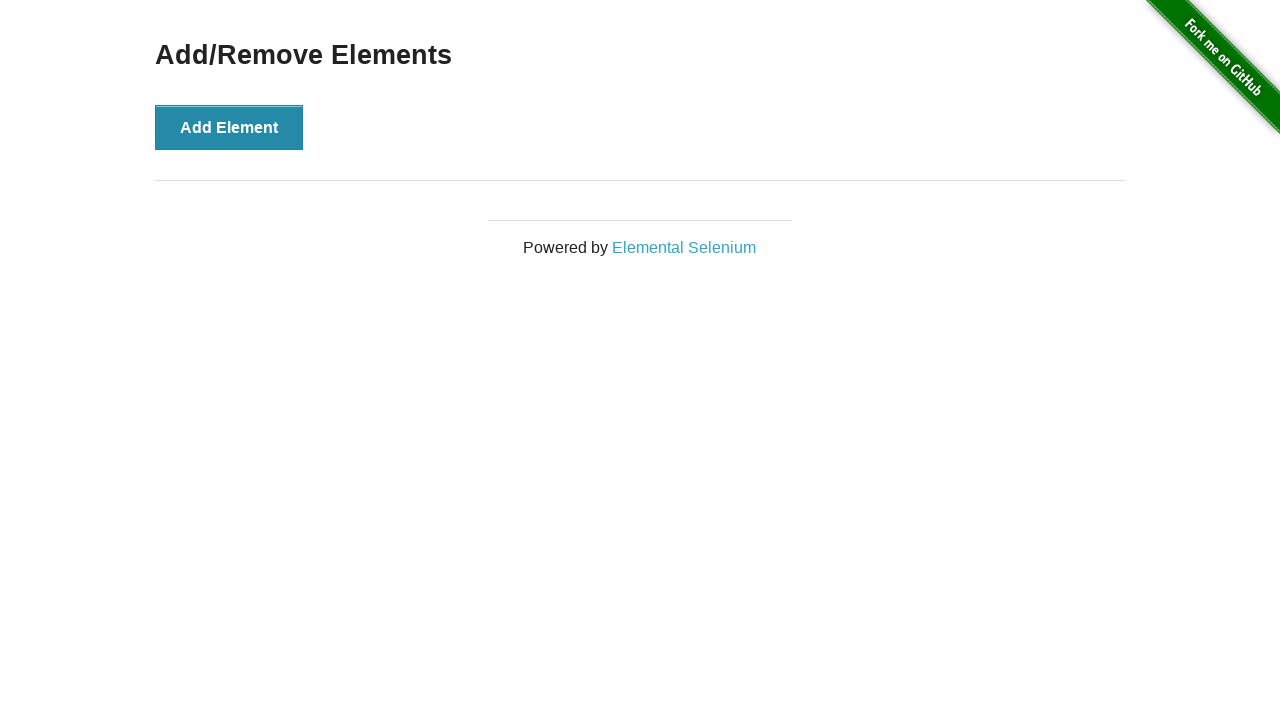

Located the Add/Remove Elements heading
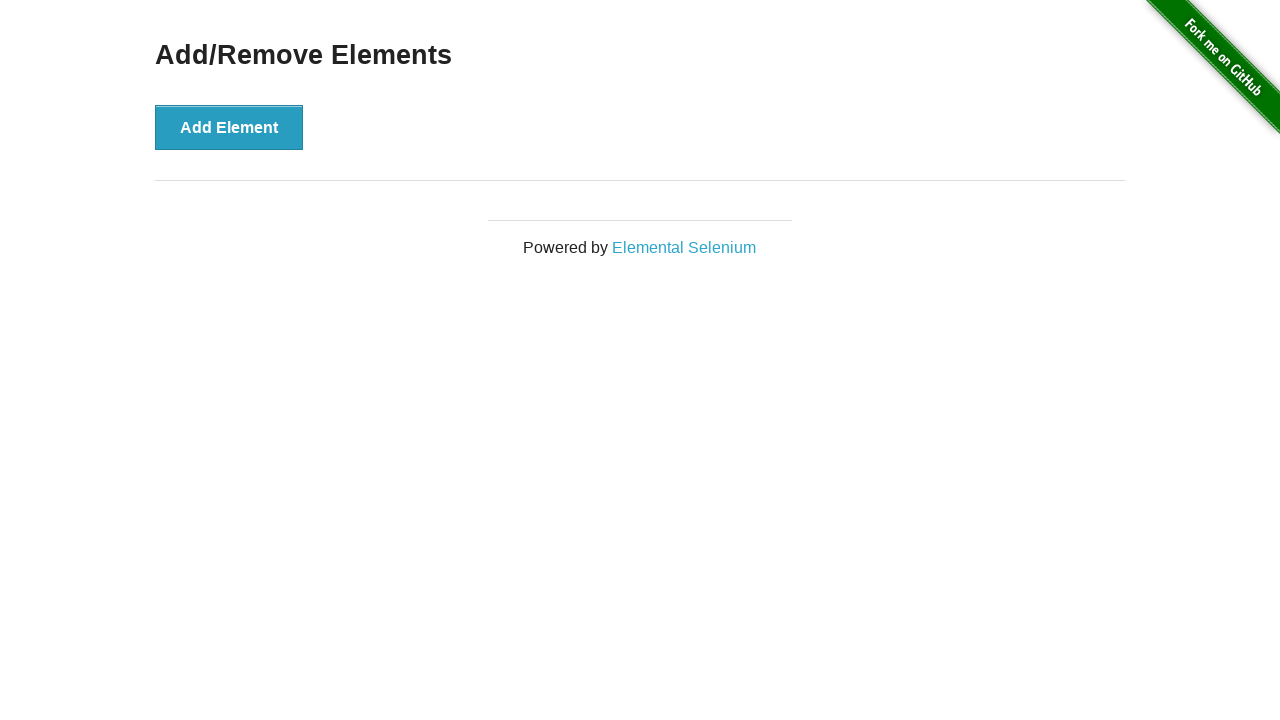

Verified Add/Remove Elements heading is visible
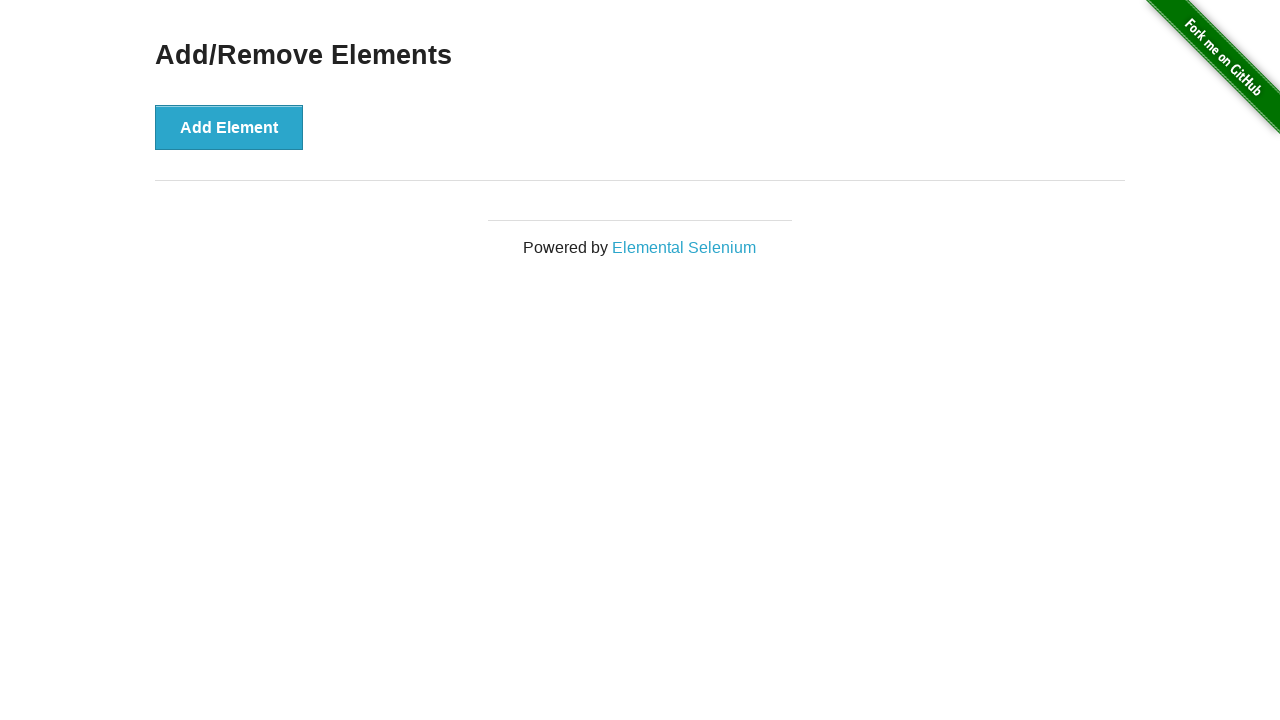

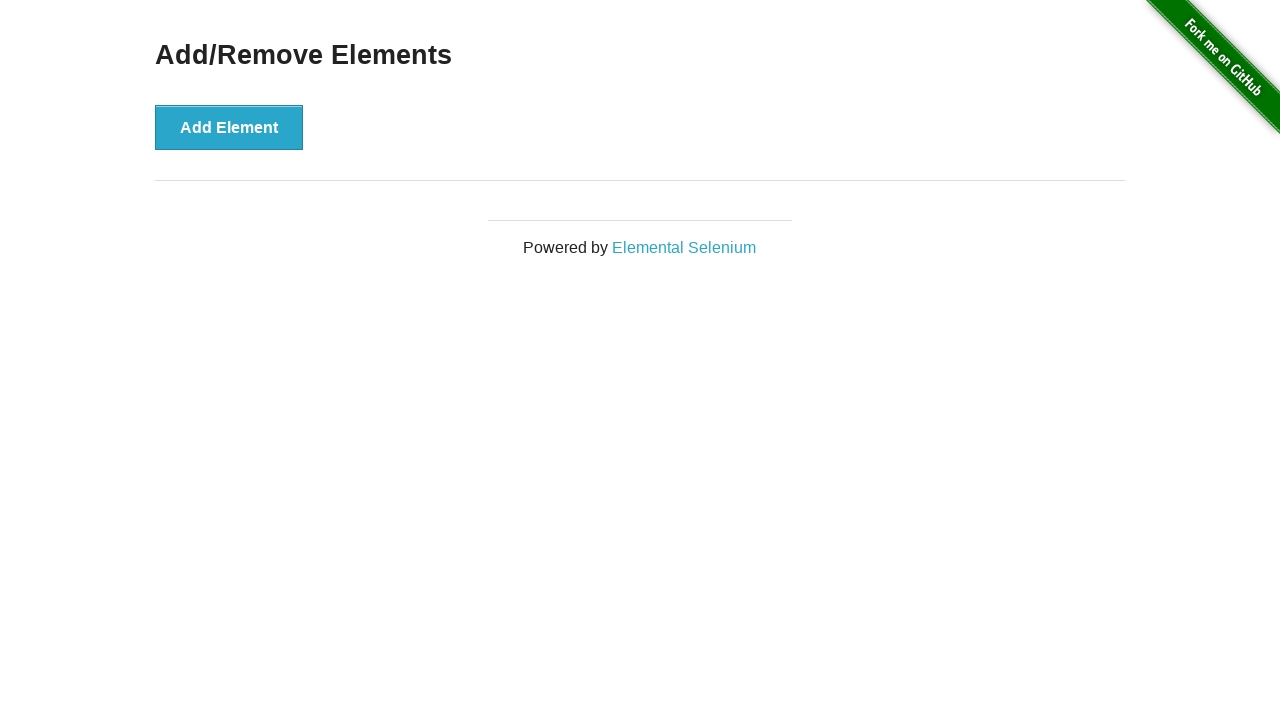